Tests the Green Kart e-commerce flow by adding Mango to the cart, verifying cart info, proceeding through checkout, accepting terms and conditions, and verifying the success message is displayed.

Starting URL: https://rahulshettyacademy.com/seleniumPractise/#/

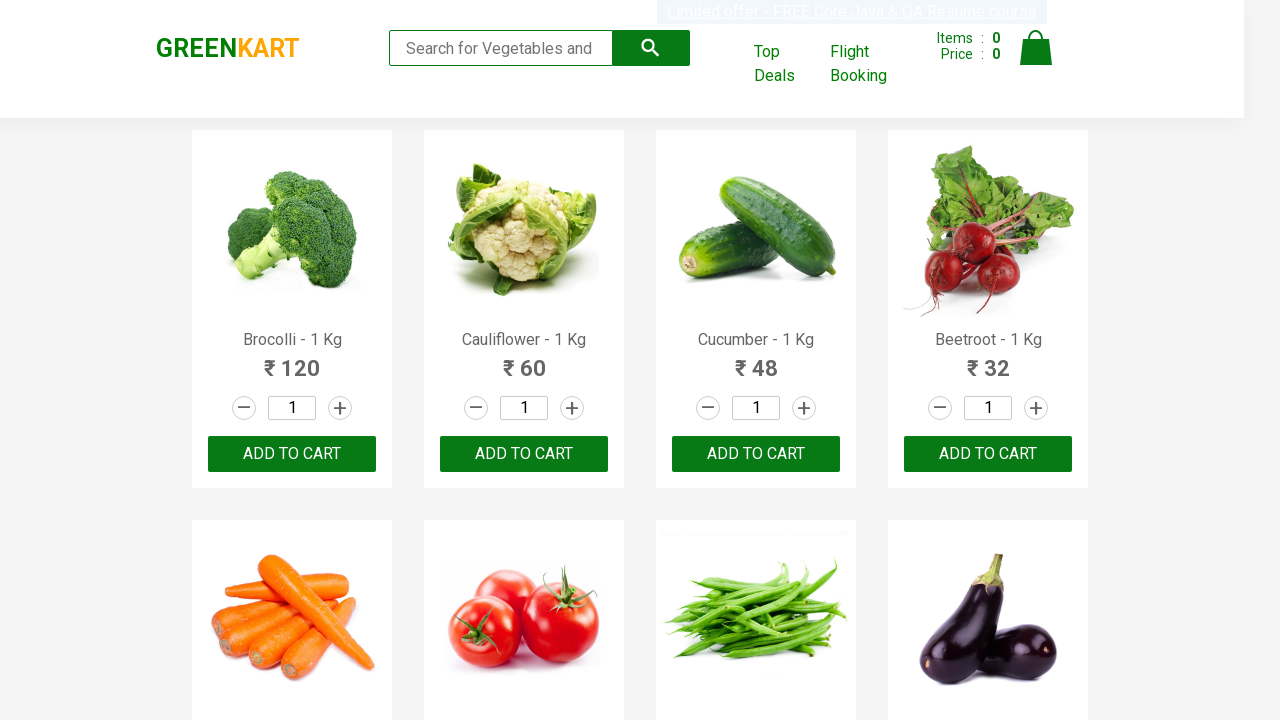

Products loaded on Green Kart homepage
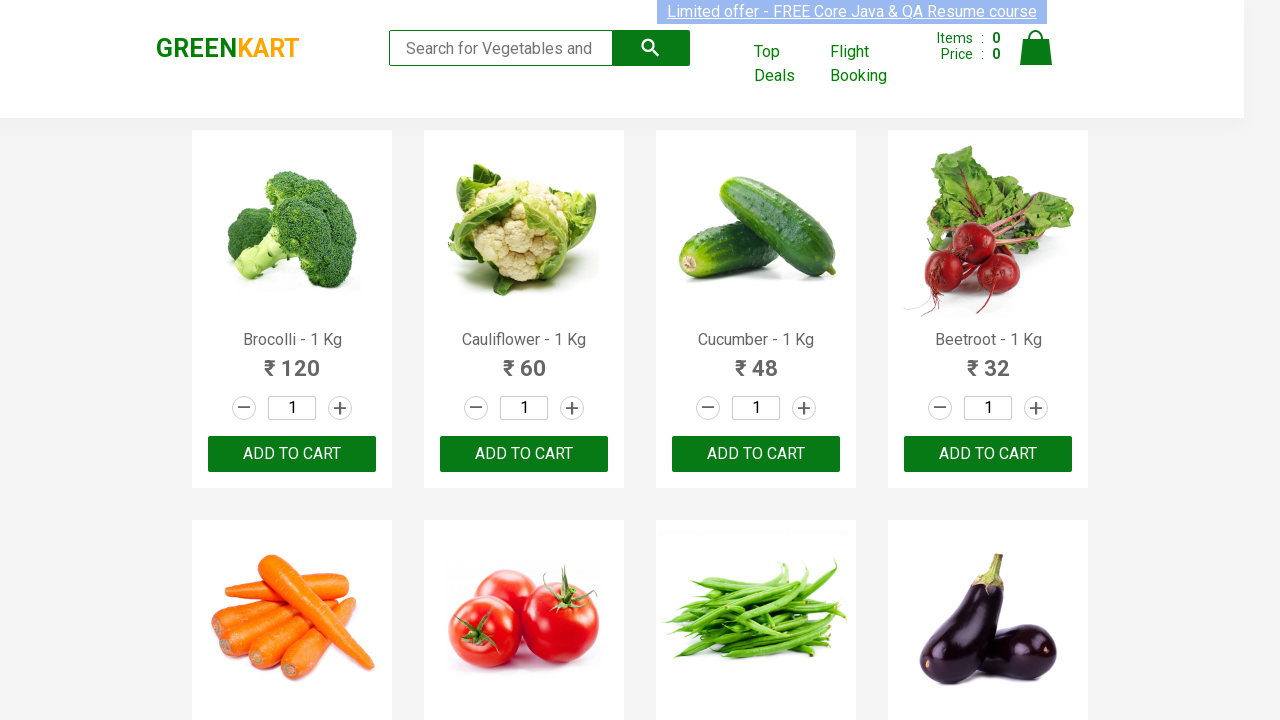

Entered 'Mango' in search field on input.search-keyword
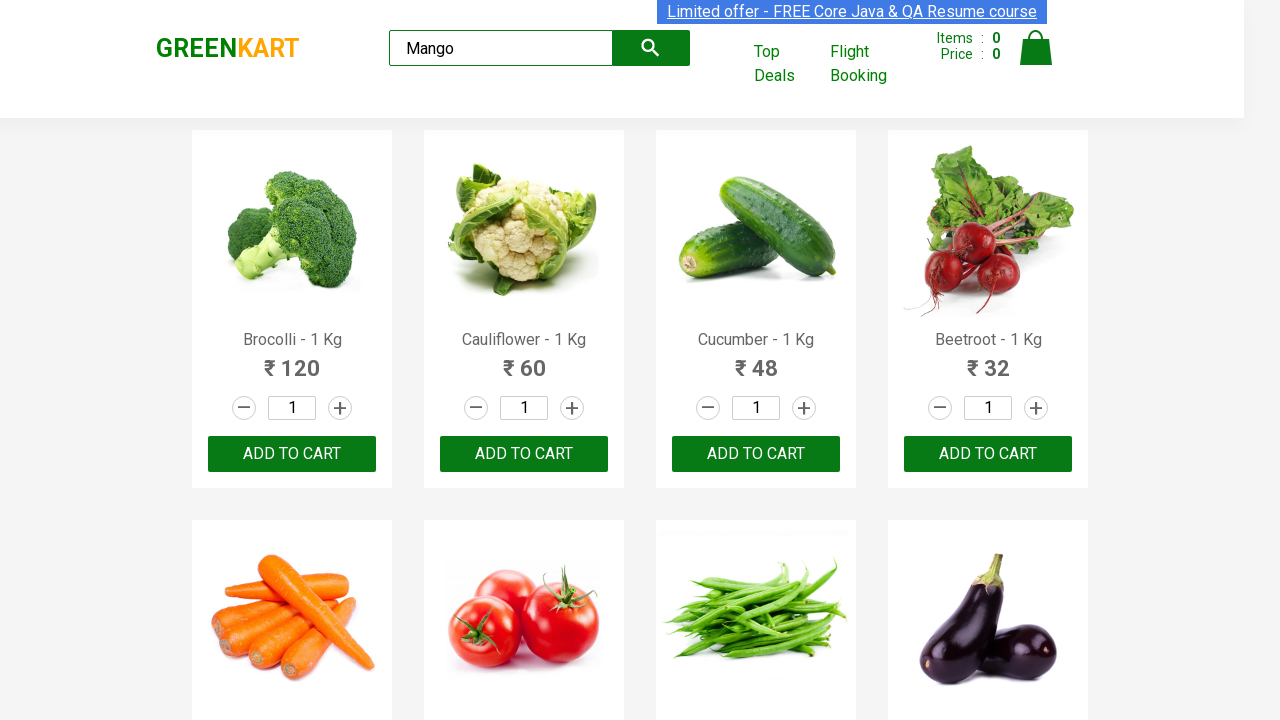

Waited for search results to filter
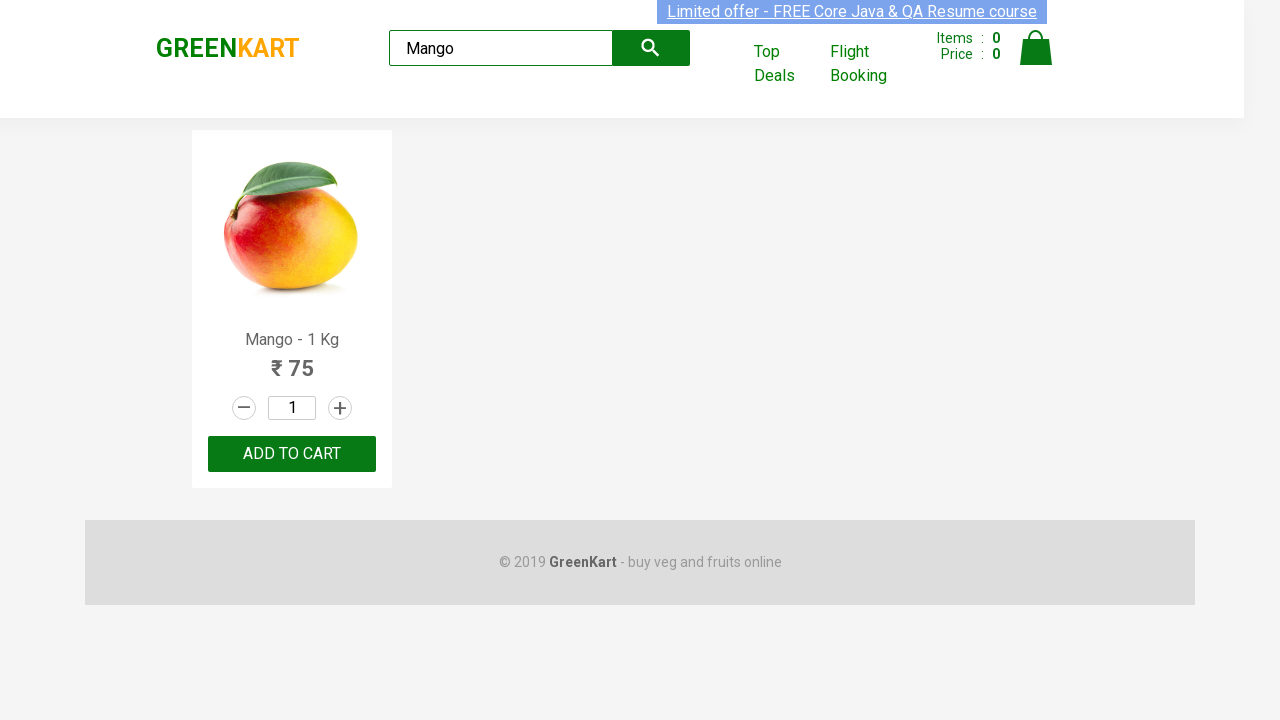

Clicked ADD TO CART button for Mango at (292, 454) on .product:has-text('Mango') button
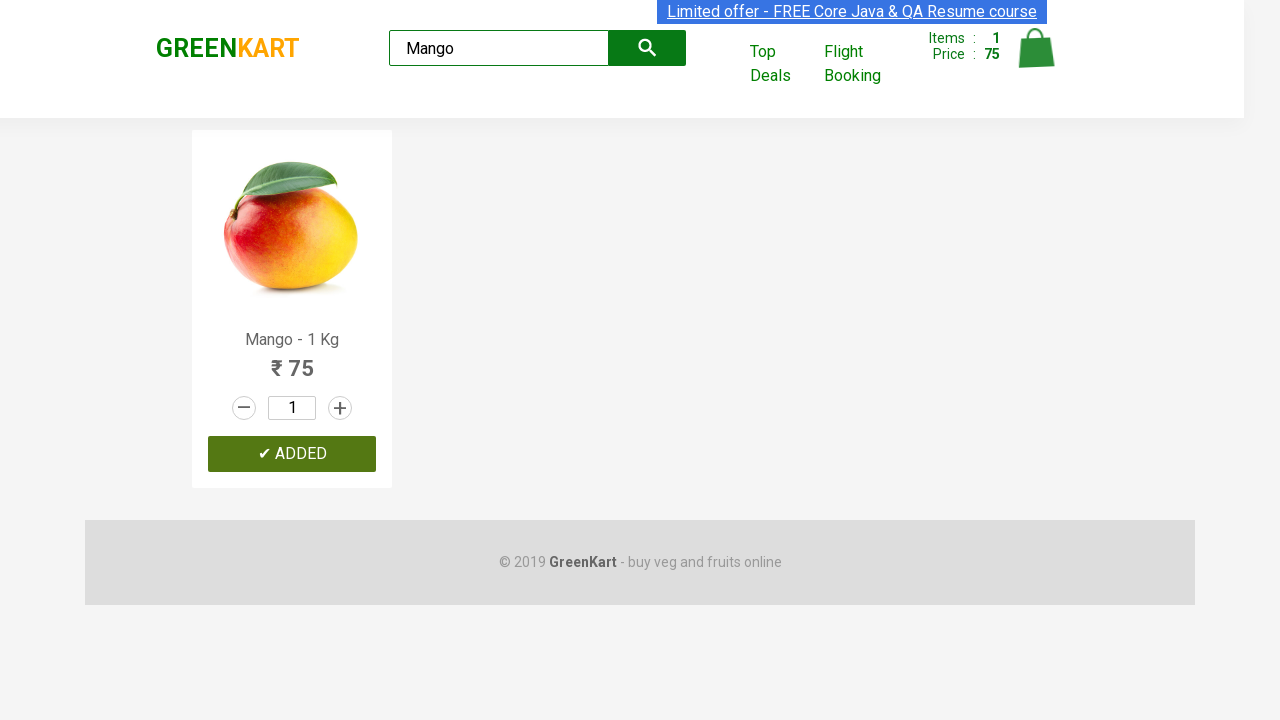

Cart info updated with item count
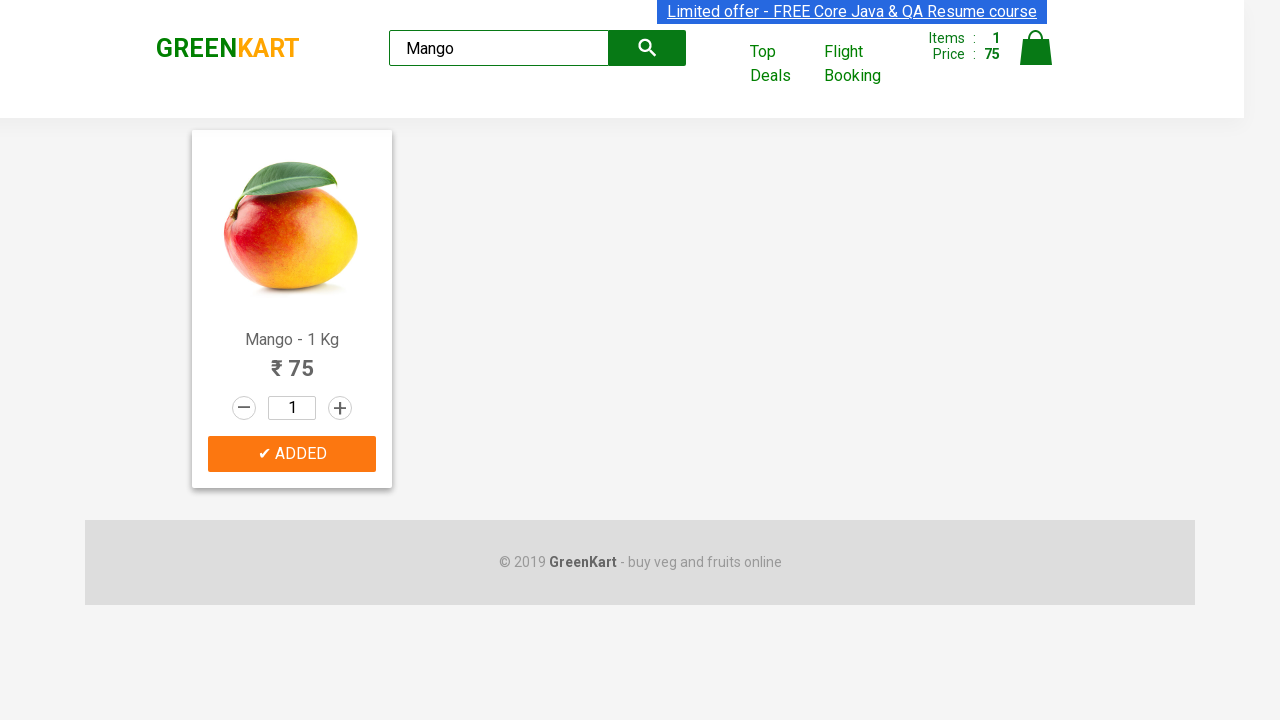

Clicked cart icon to open cart preview at (1036, 59) on .cart-icon
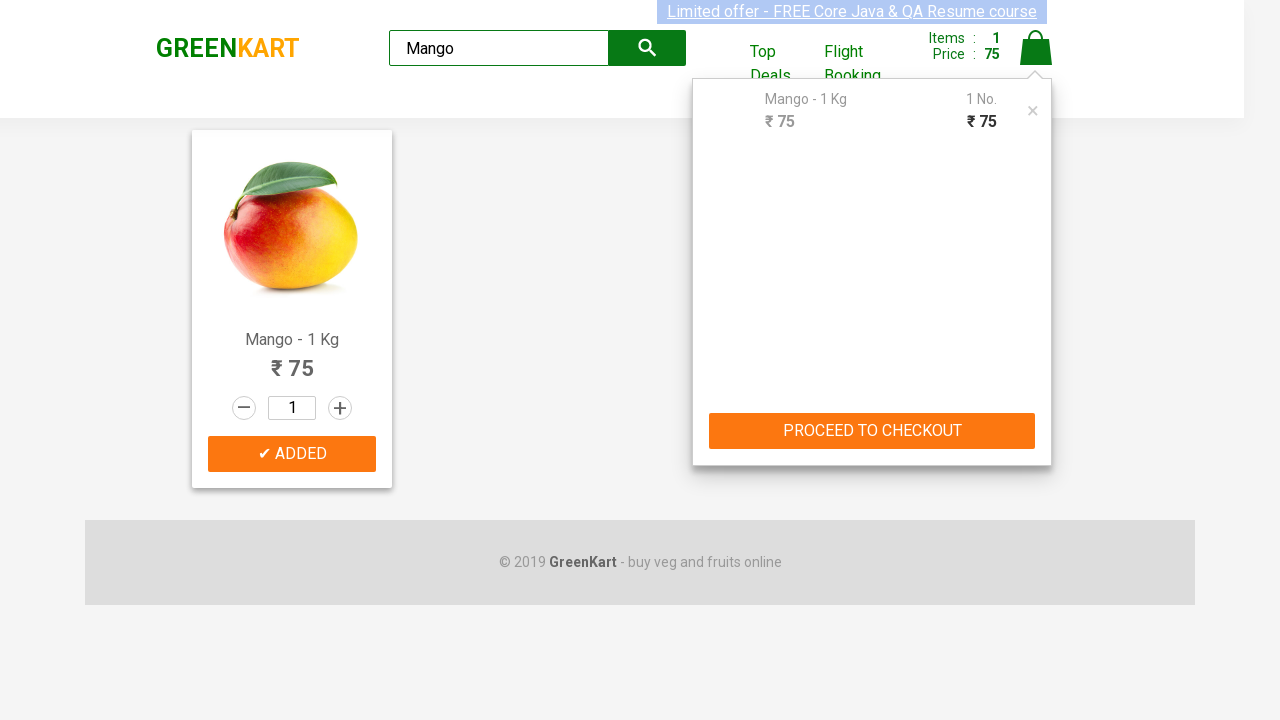

Cart preview overlay appeared
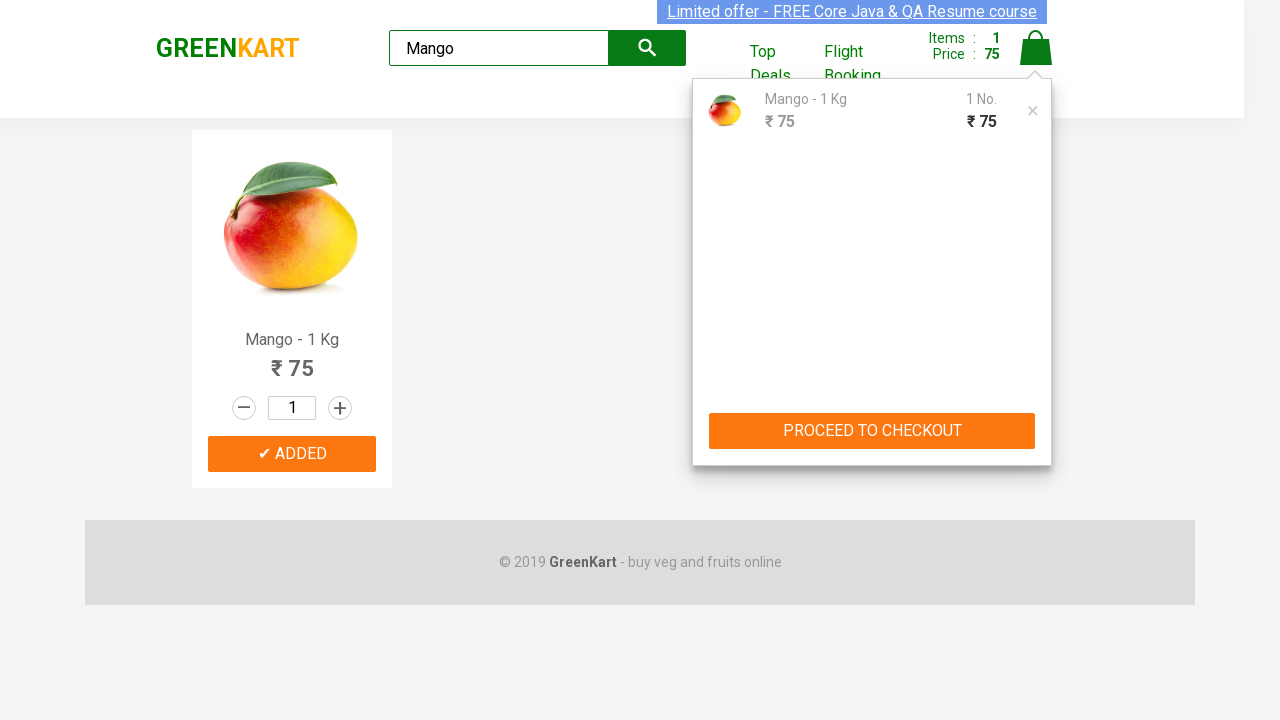

Verified Mango is displayed in cart preview
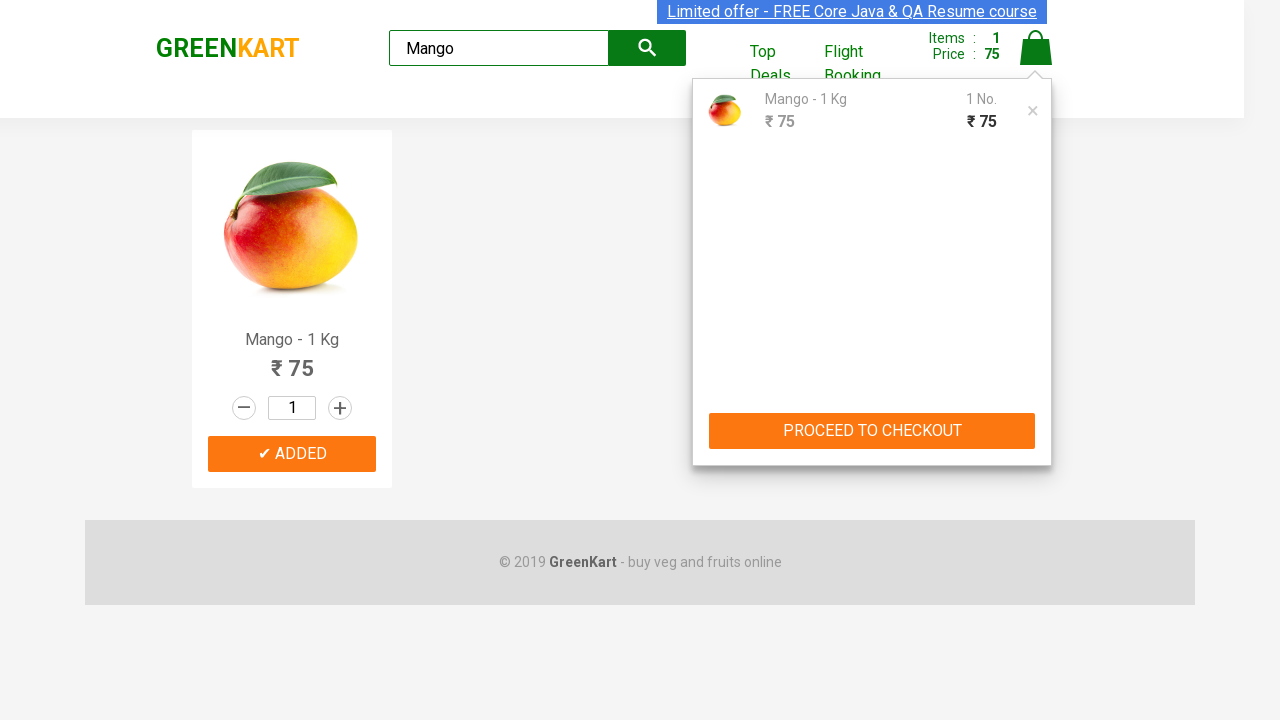

Clicked PROCEED TO CHECKOUT button at (872, 431) on button:has-text('PROCEED TO CHECKOUT')
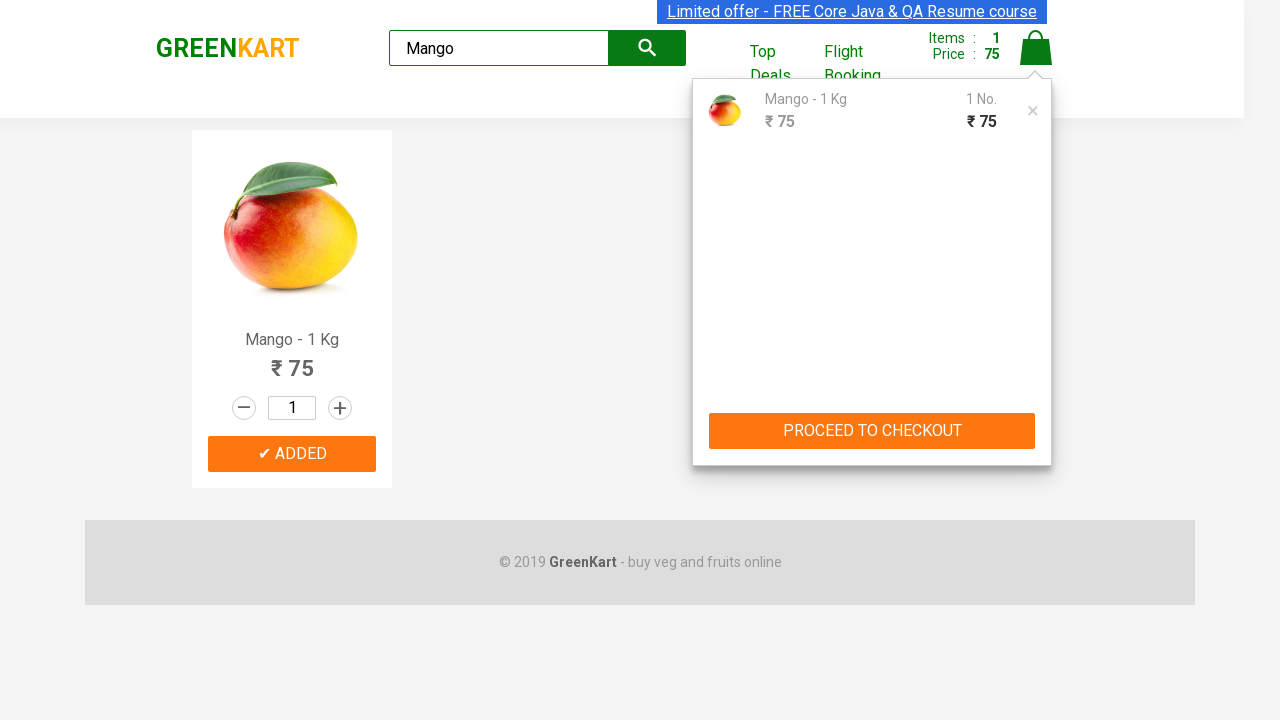

Checkout/cart page loaded
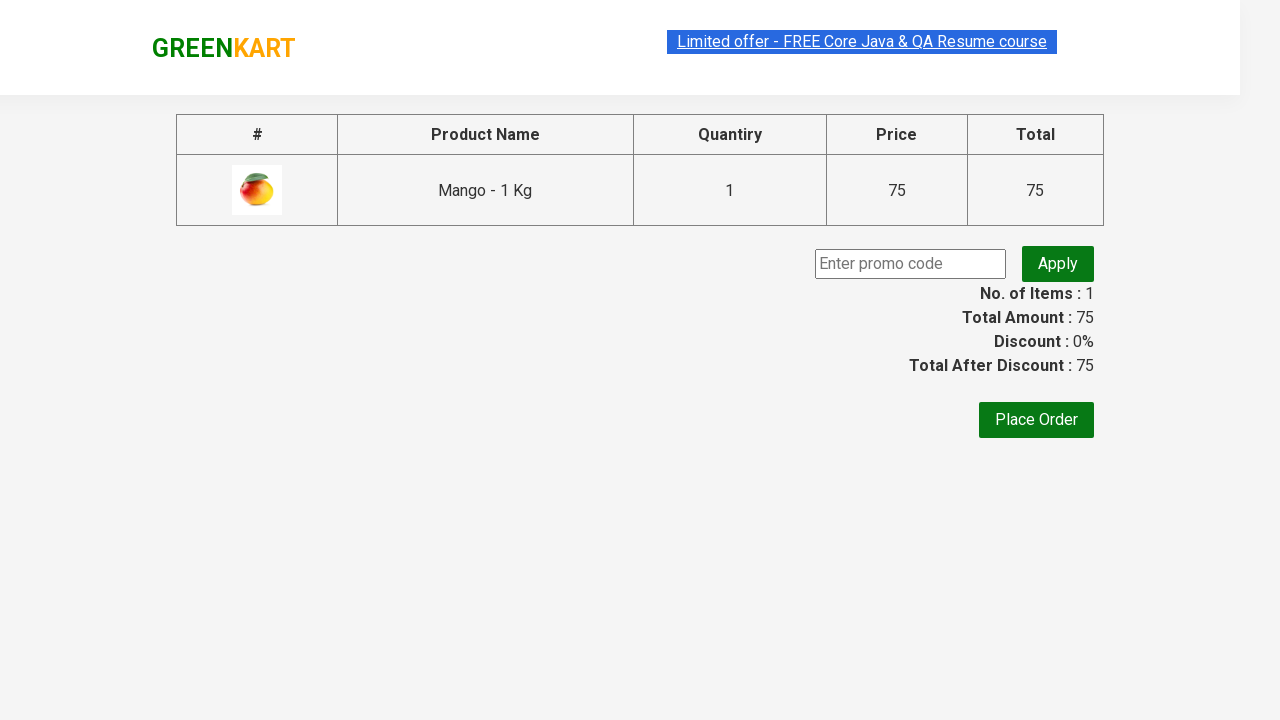

Verified cart table displays item rows
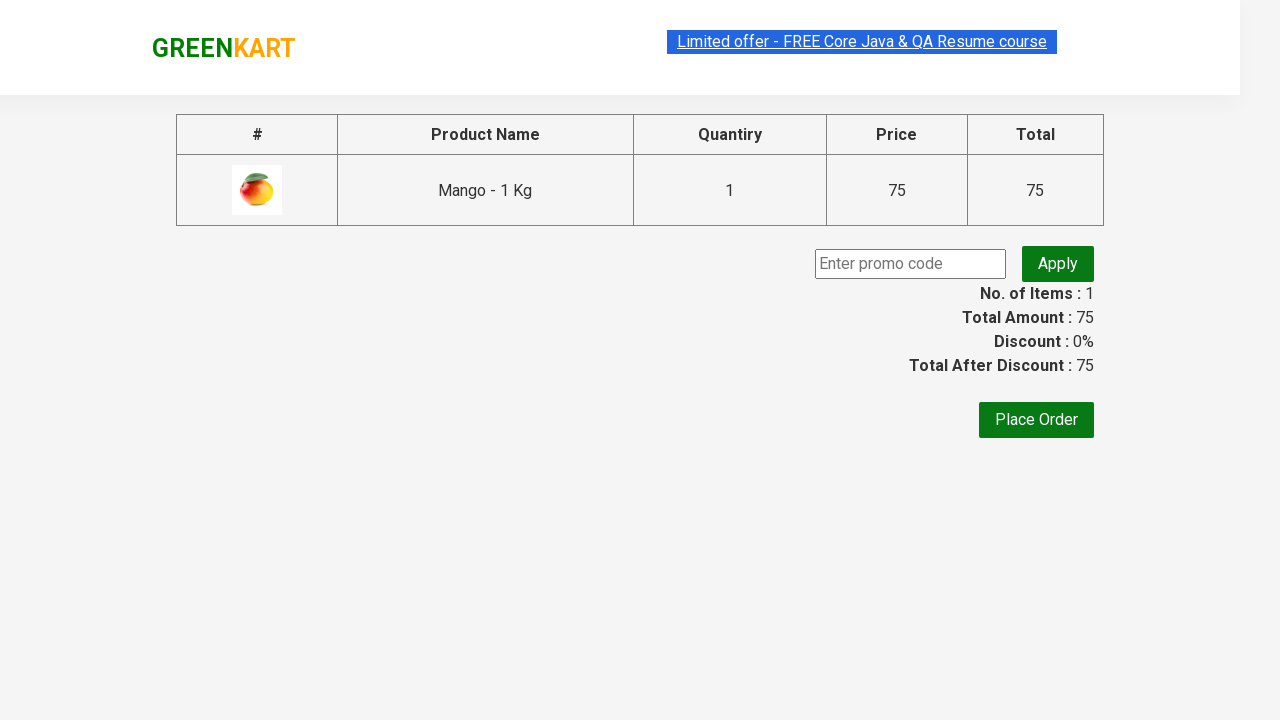

Clicked Place Order button at (1036, 420) on button:has-text('Place Order')
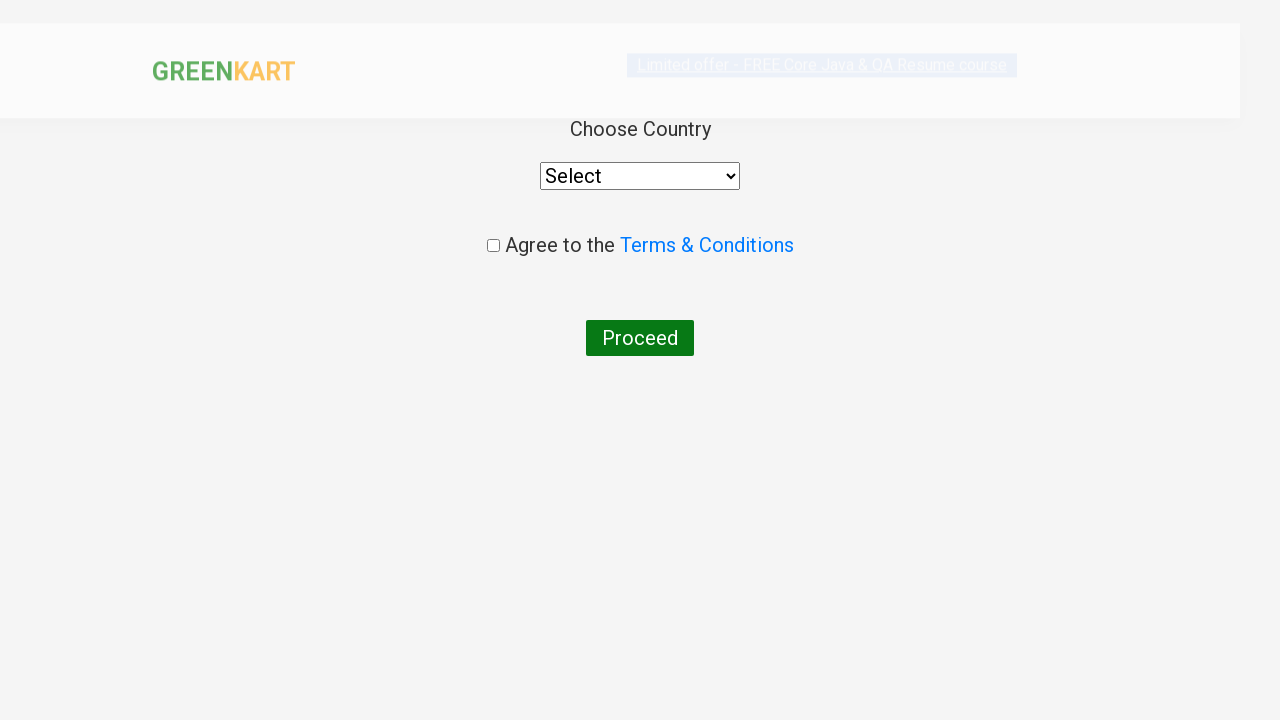

Order form with Terms & Conditions checkbox appeared
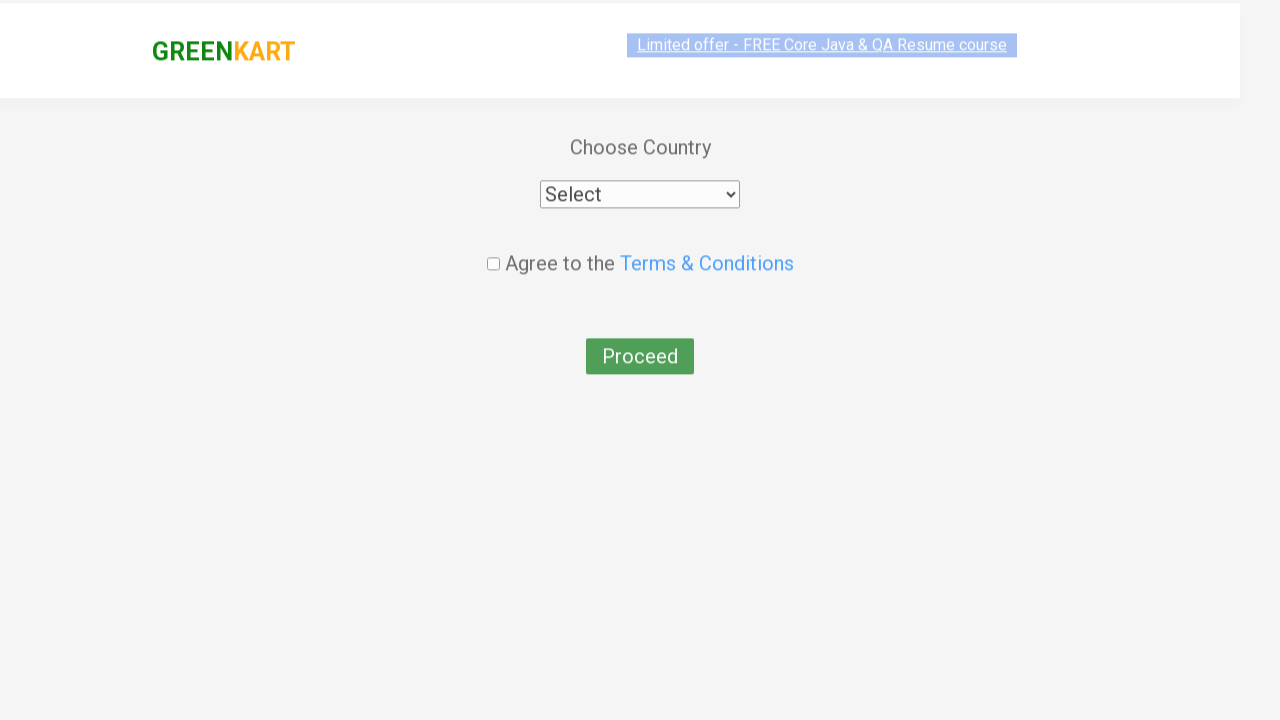

Checked Terms & Conditions checkbox at (493, 246) on .chkAgree
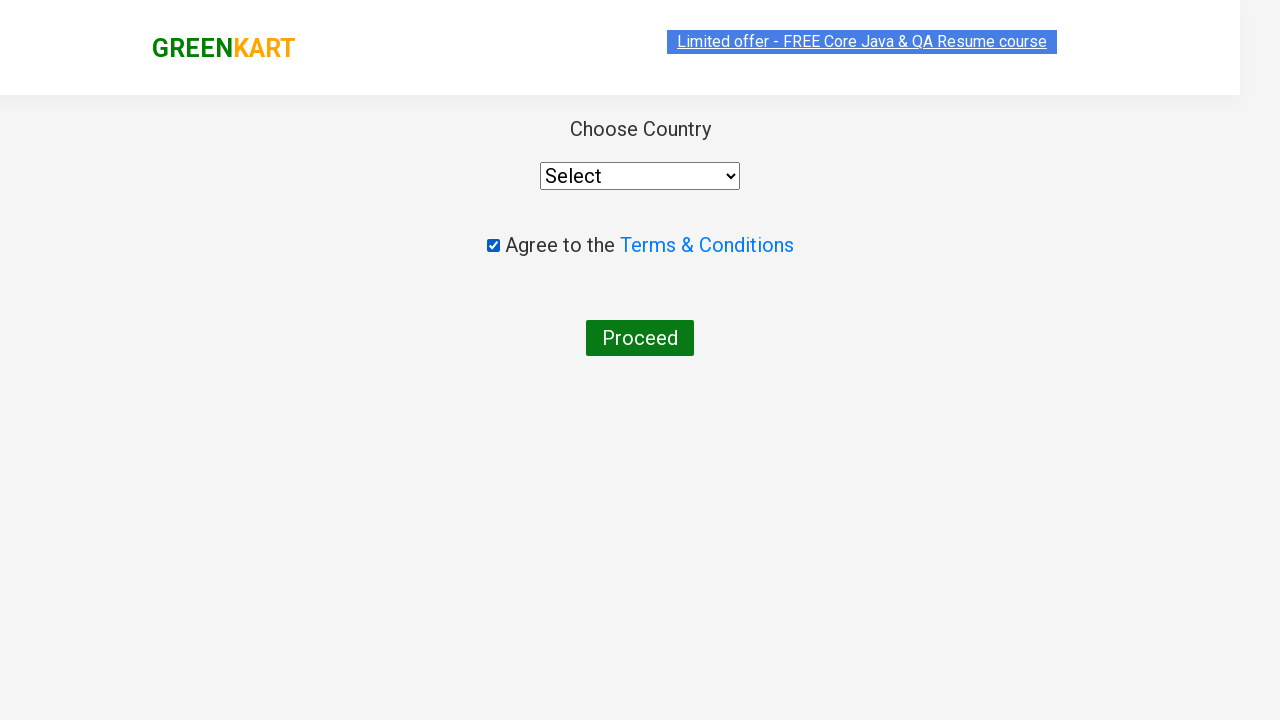

Clicked Proceed button after accepting terms at (640, 338) on button:has-text('Proceed')
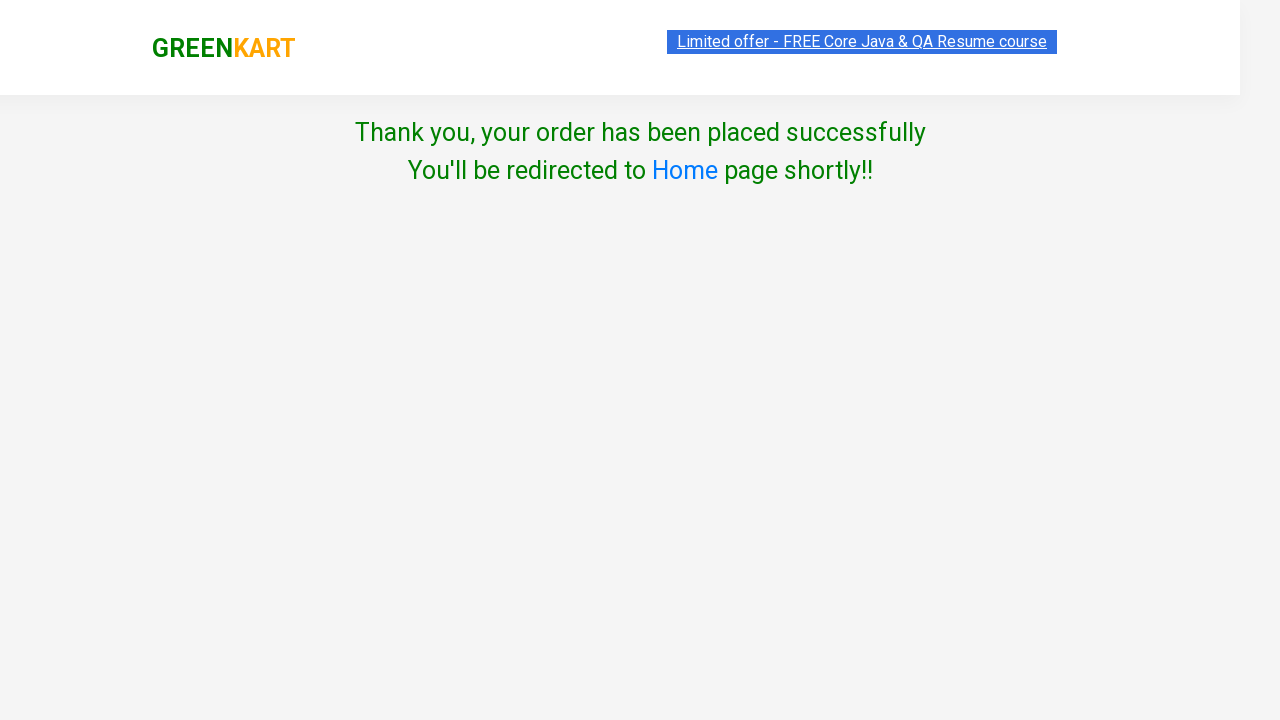

Success message displayed on order completion
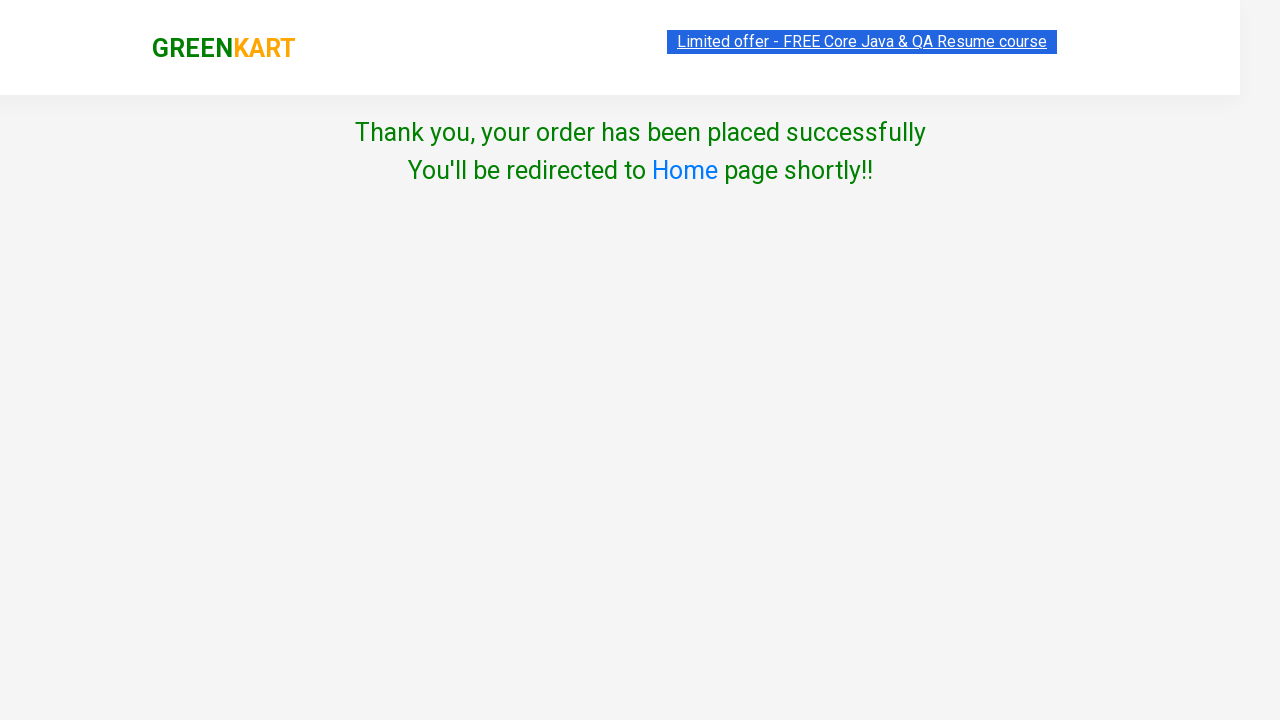

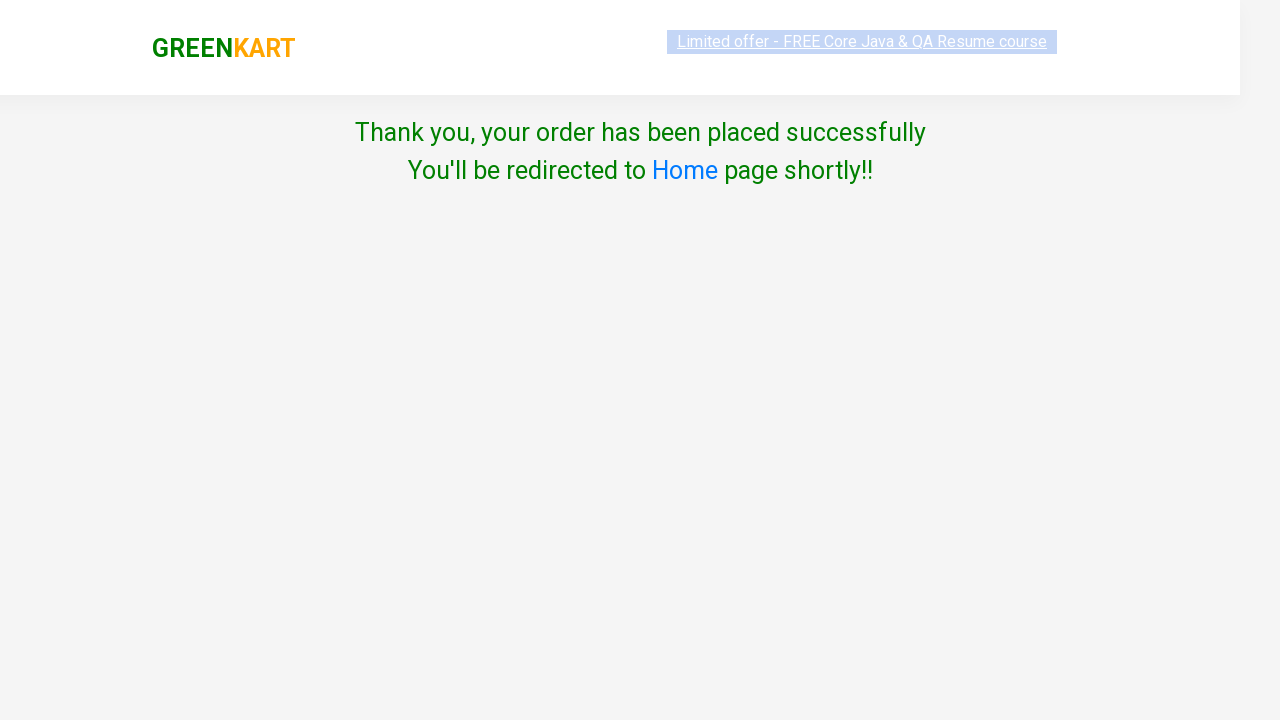